Tests registration form validation with a username that has postfix spaces

Starting URL: https://anatoly-karpovich.github.io/demo-login-form/

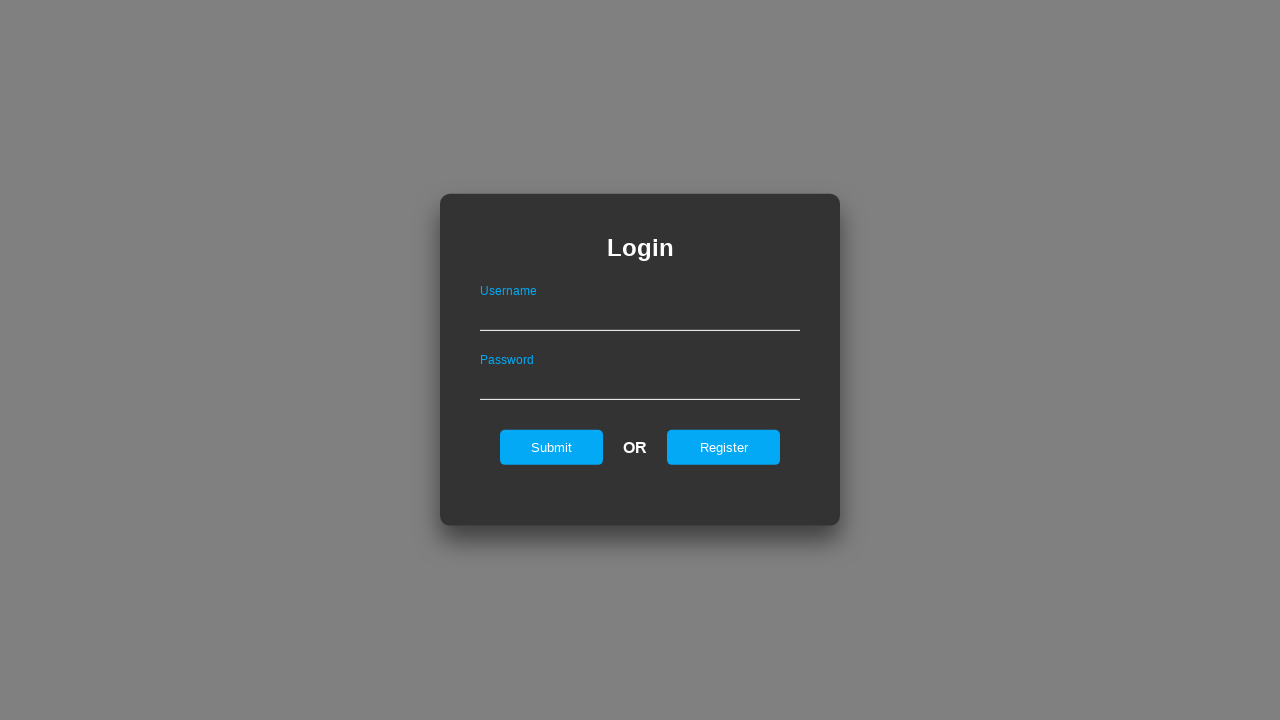

Login form loaded and visible
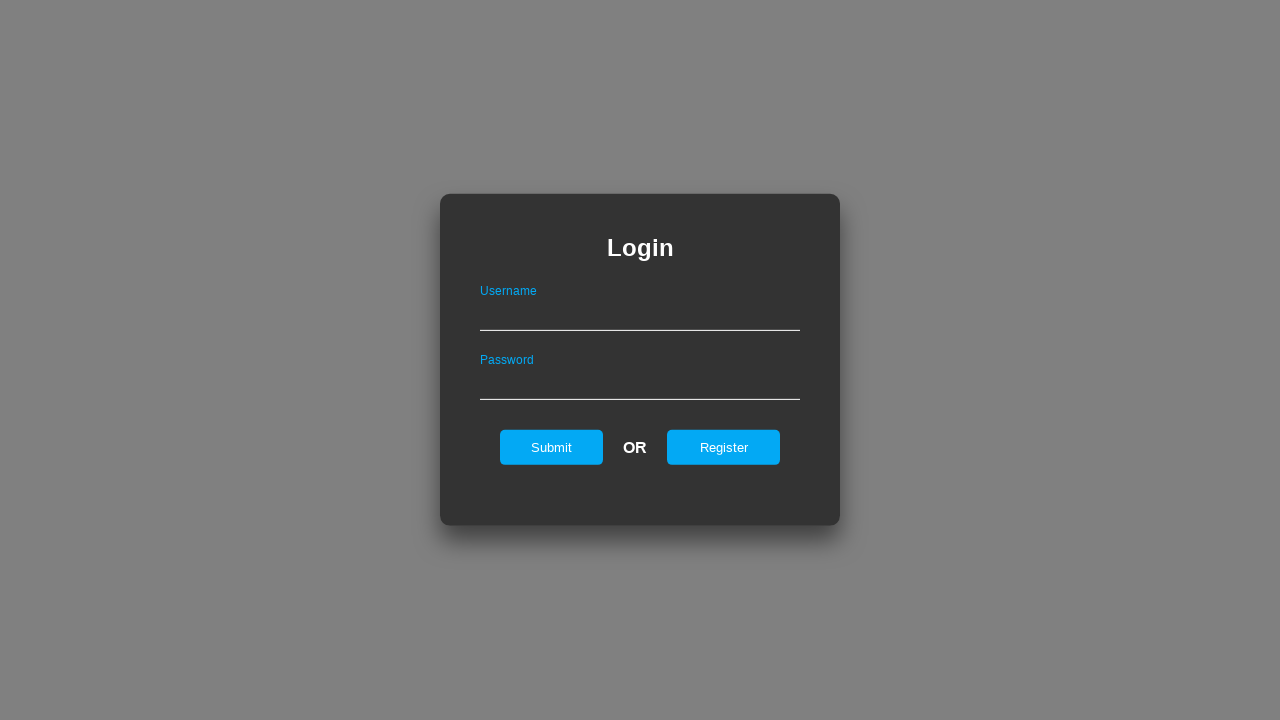

Clicked register button to navigate to registration form at (724, 447) on #registerOnLogin
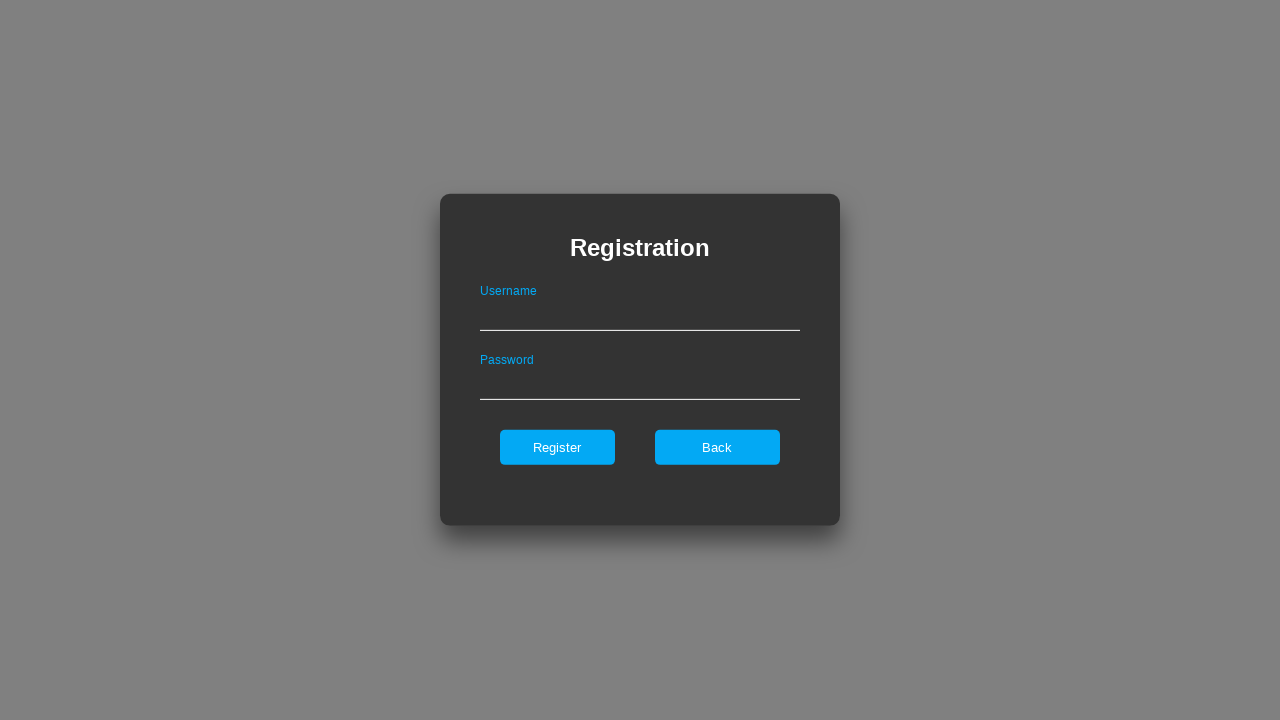

Registration form loaded and visible
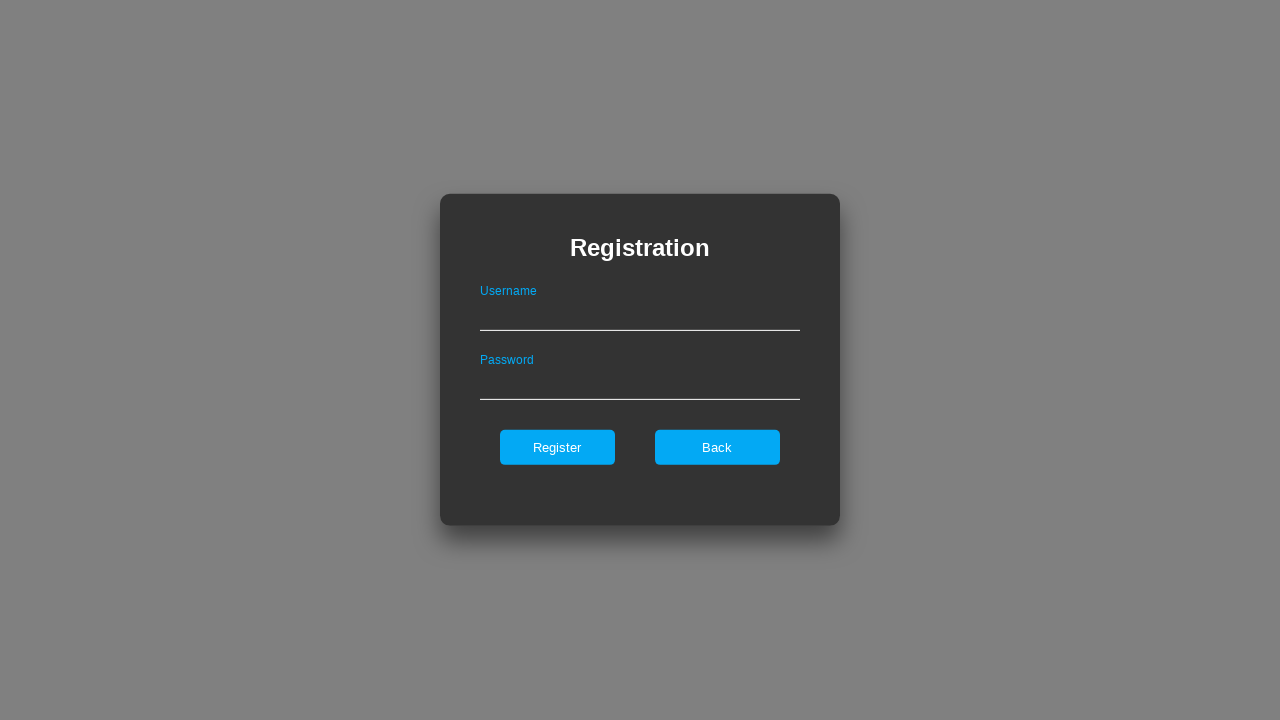

Filled username field with 'test@gmail.com ' (with postfix space) on #userNameOnRegister
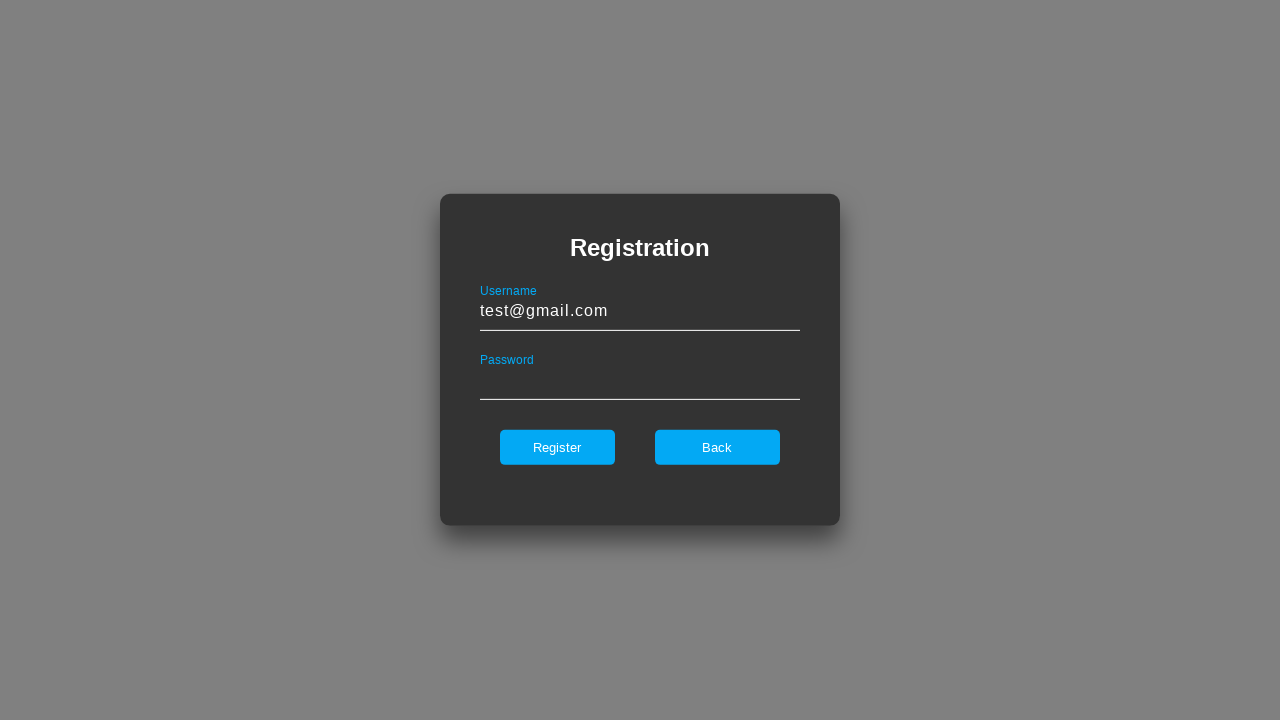

Filled password field with valid password 'SecretPw123!@#' on #passwordOnRegister
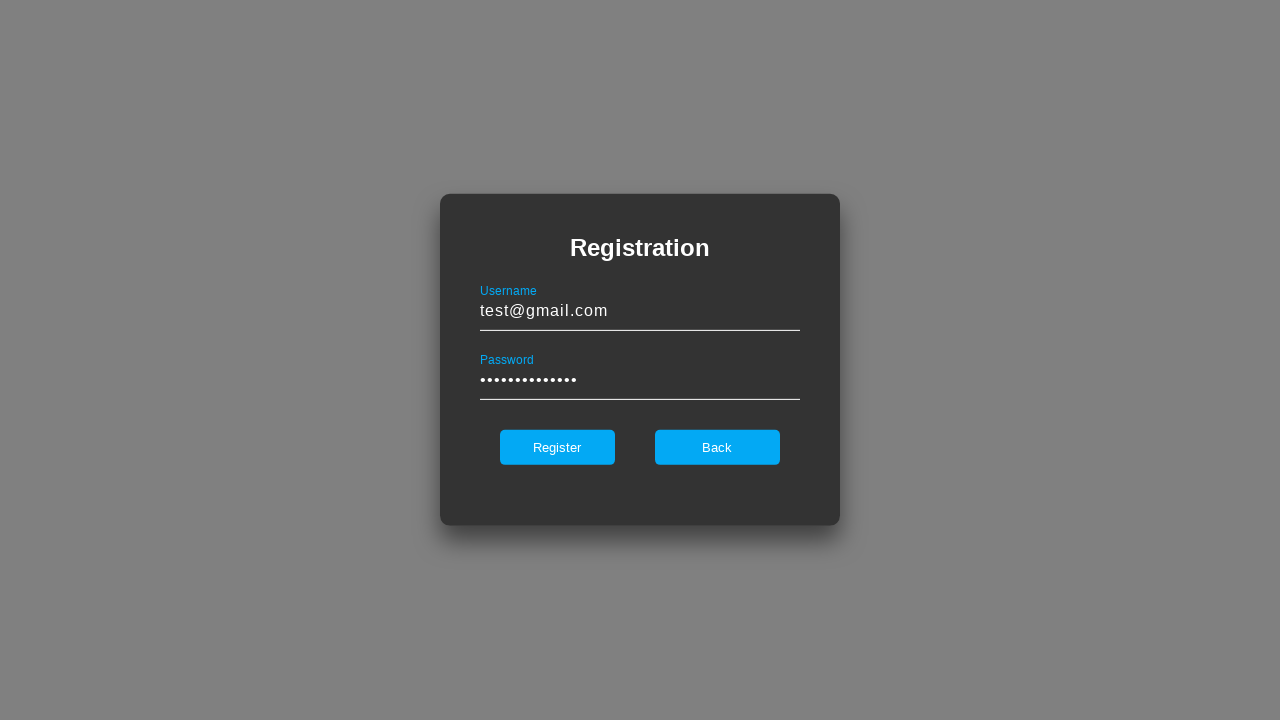

Clicked register button to submit the form at (557, 447) on #register
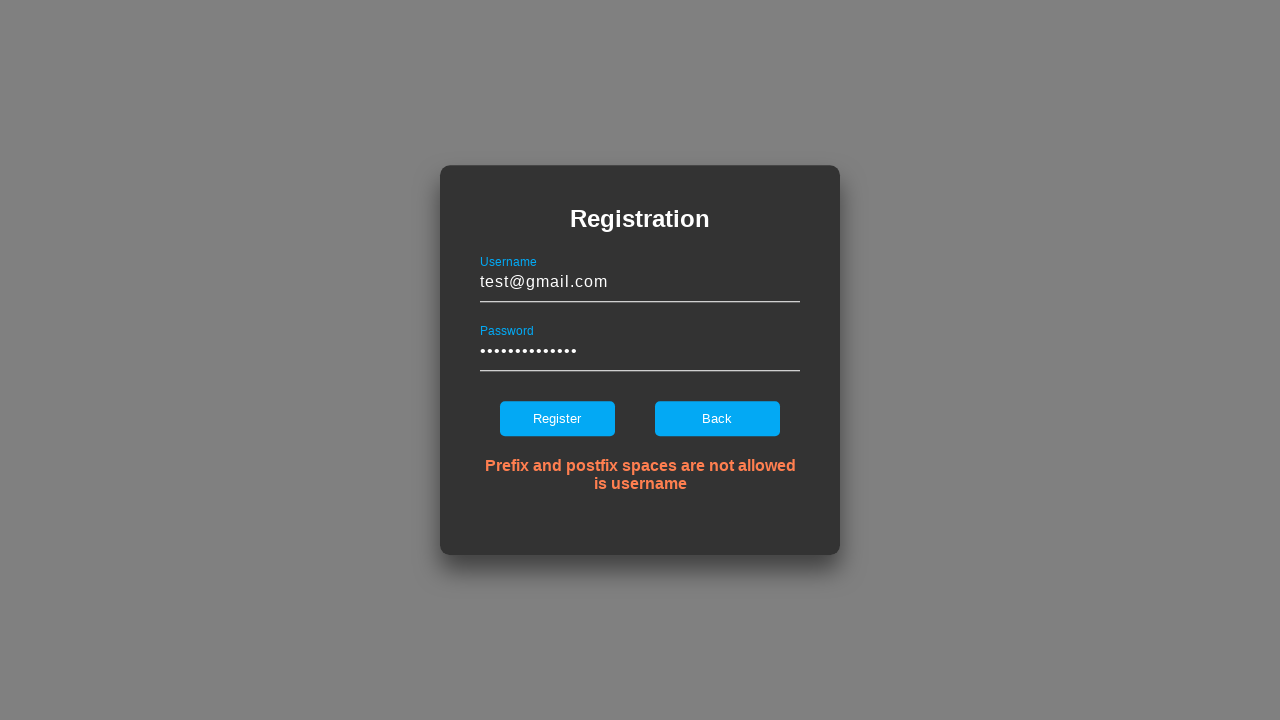

Error message element appeared on registration form
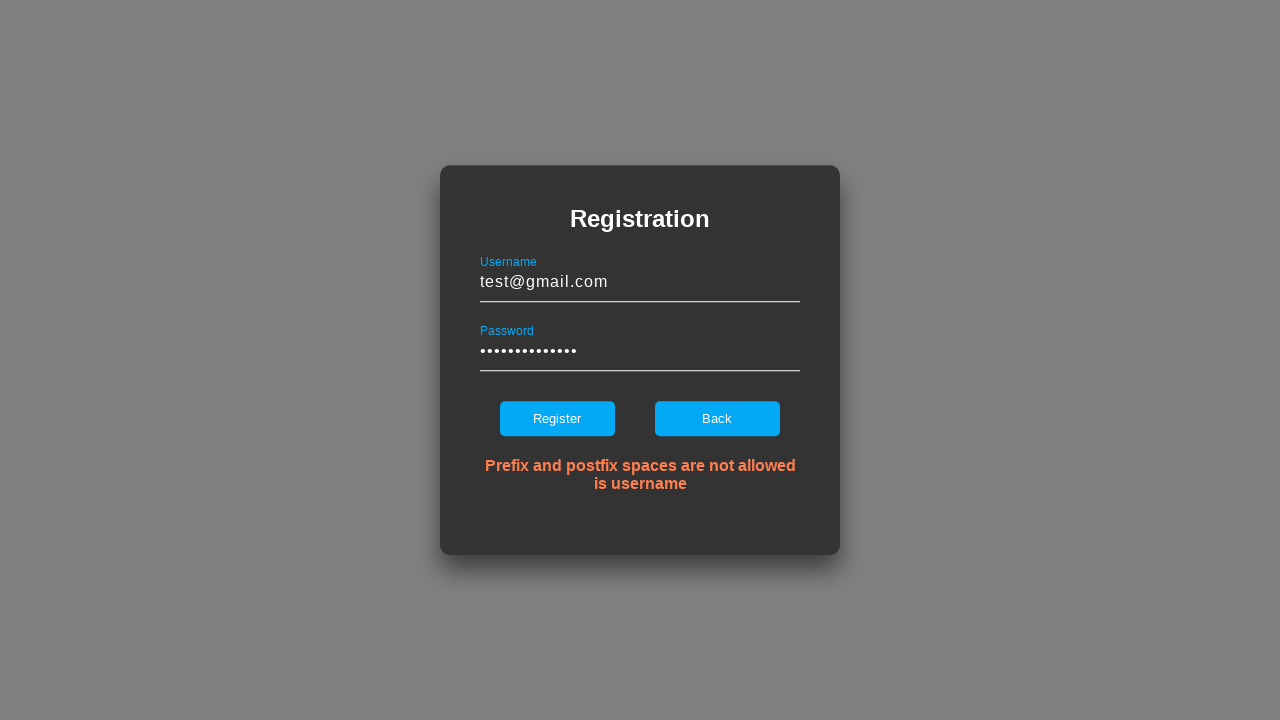

Verified error message: 'Prefix and postfix spaces are not allowed is username'
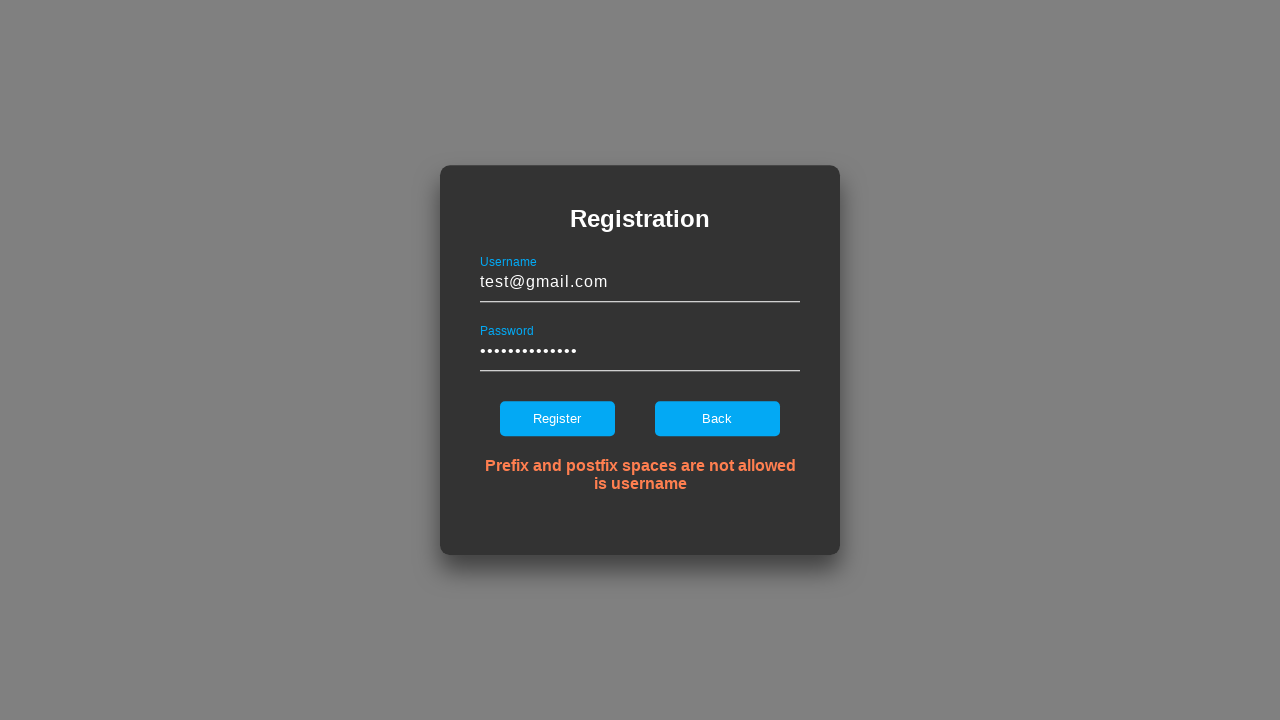

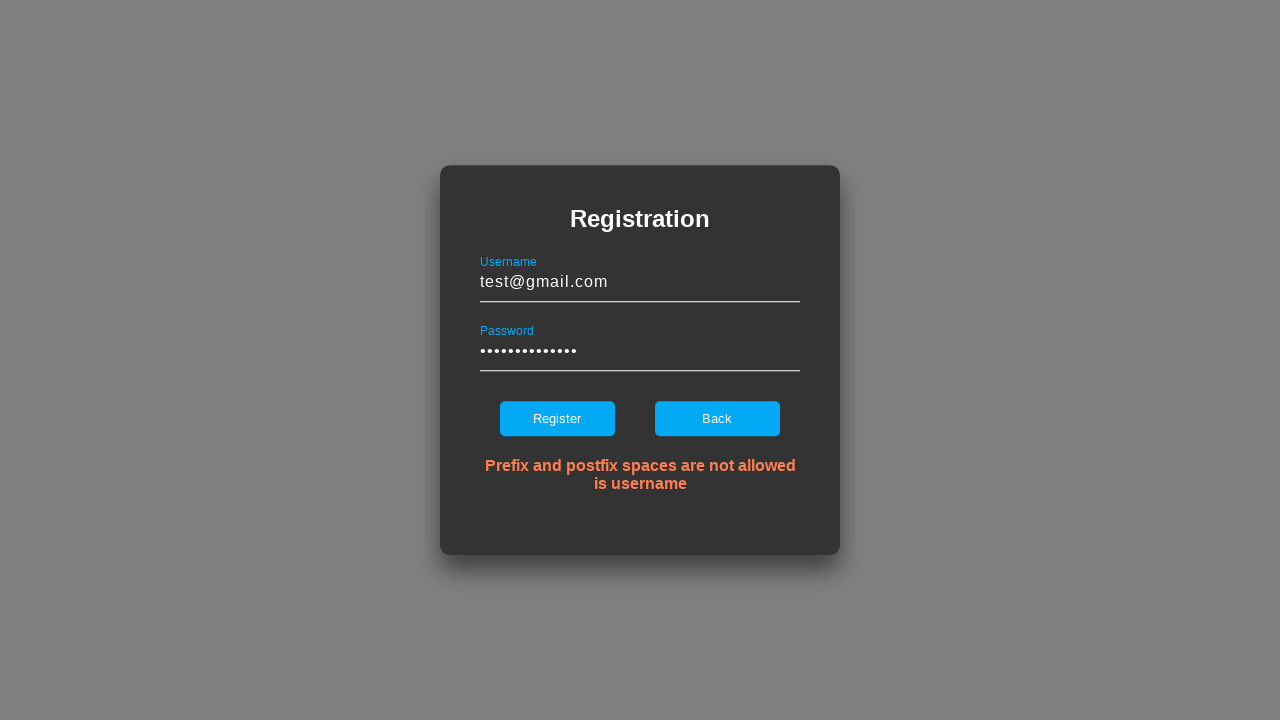